Tests file upload functionality by selecting a file and clicking upload button, then verifying success message

Starting URL: https://the-internet.herokuapp.com/upload

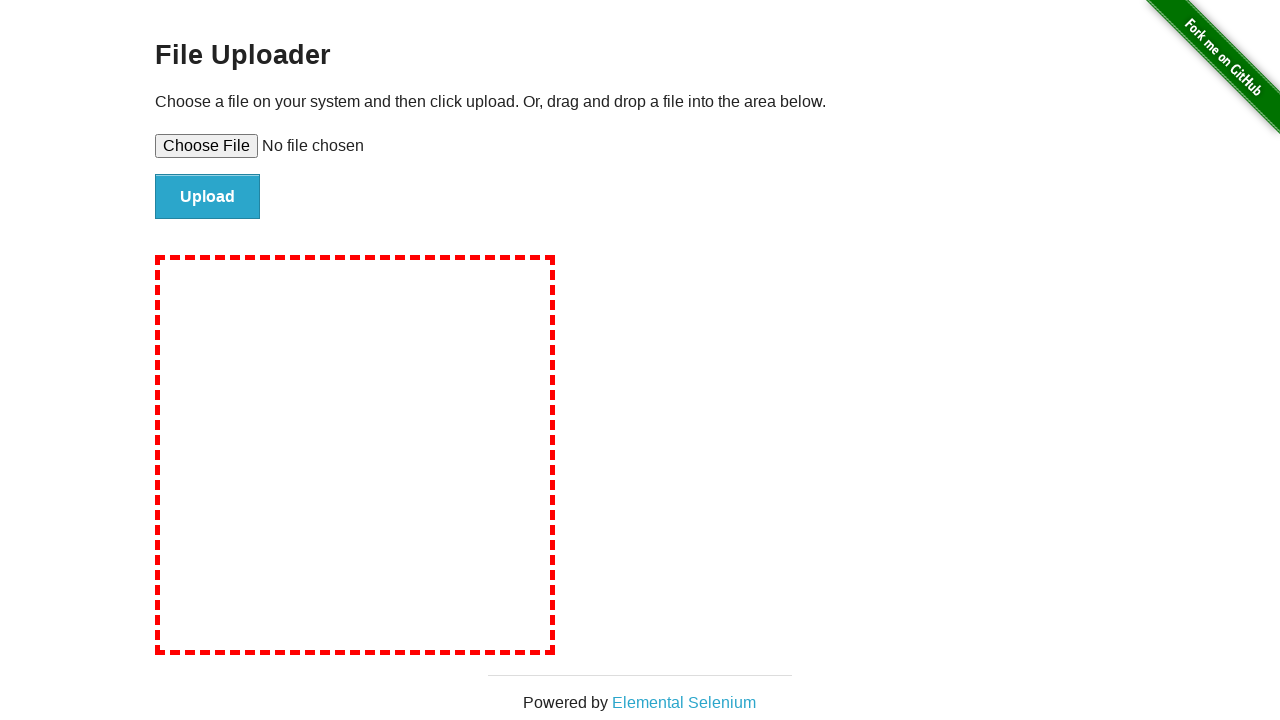

Selected test file for upload using file input element
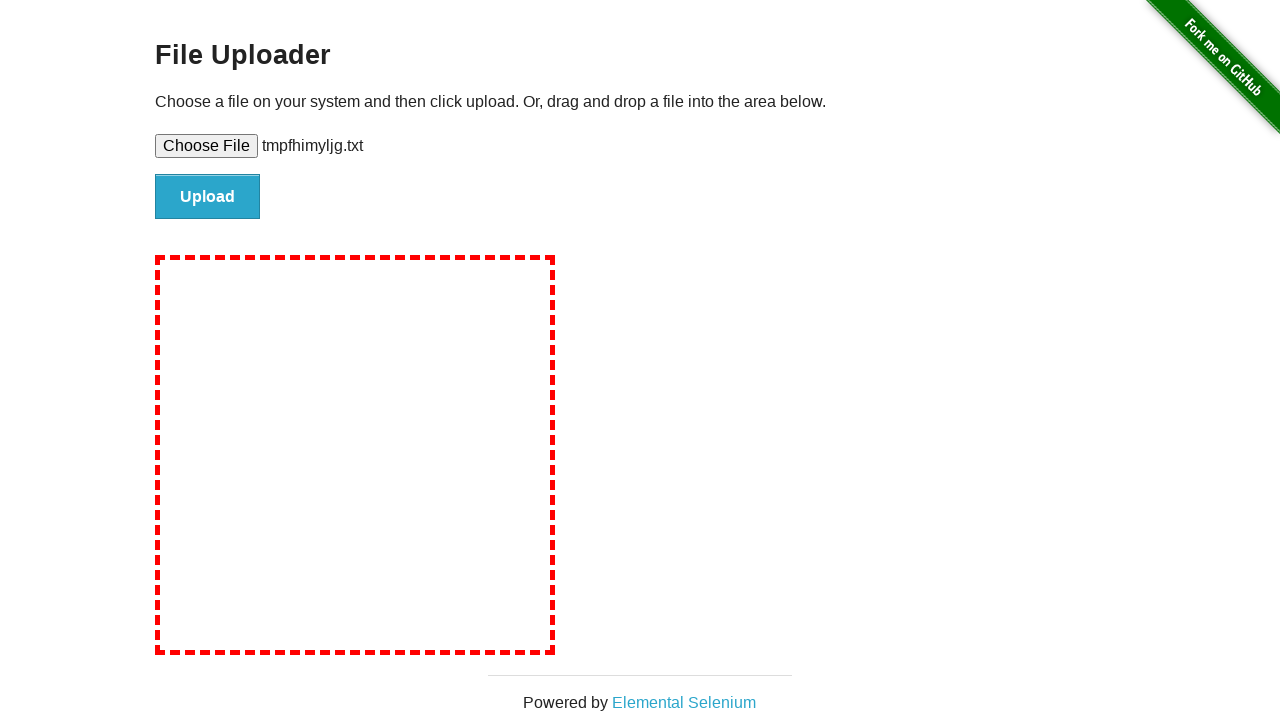

Clicked upload button to submit file at (208, 197) on #file-submit
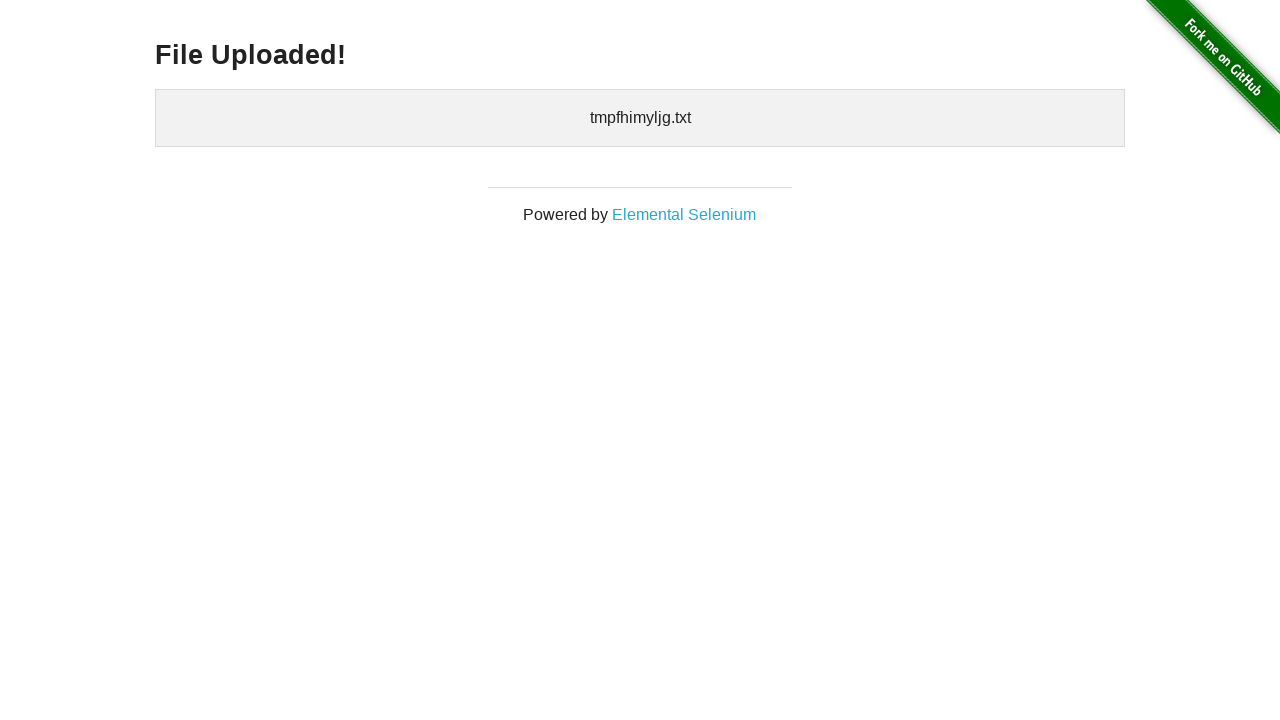

File upload success message appeared
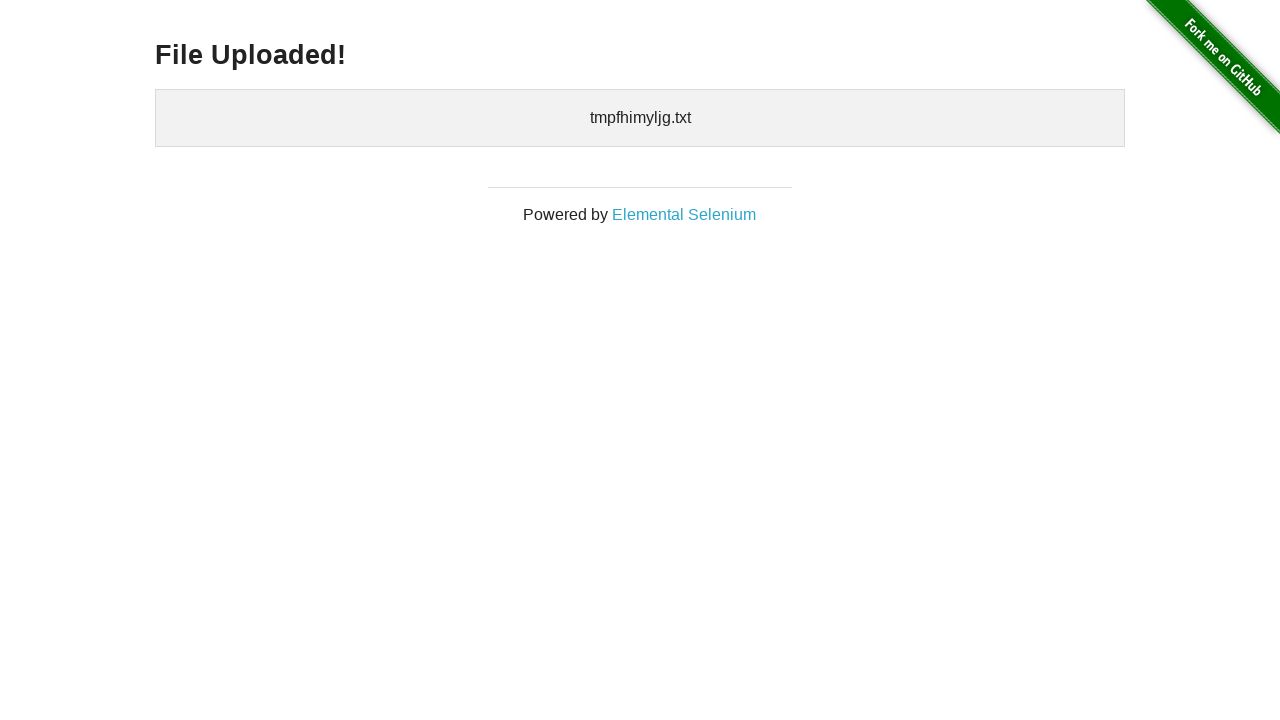

Cleaned up temporary test file
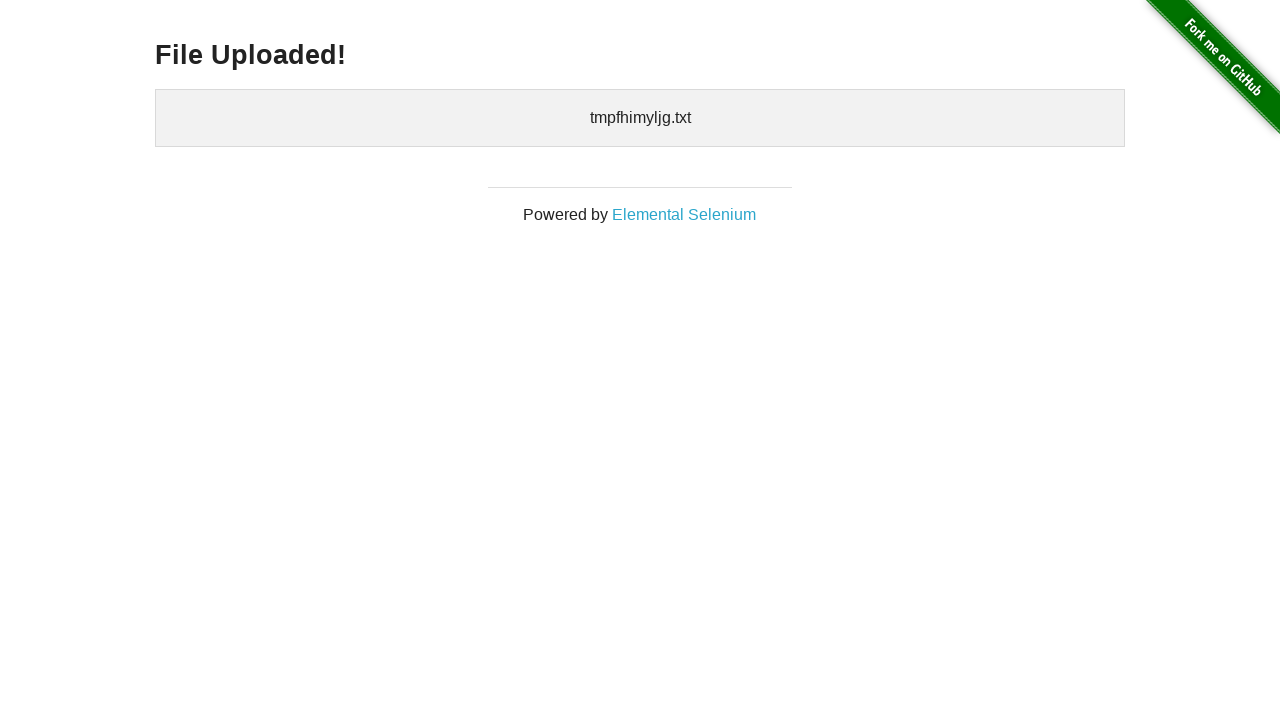

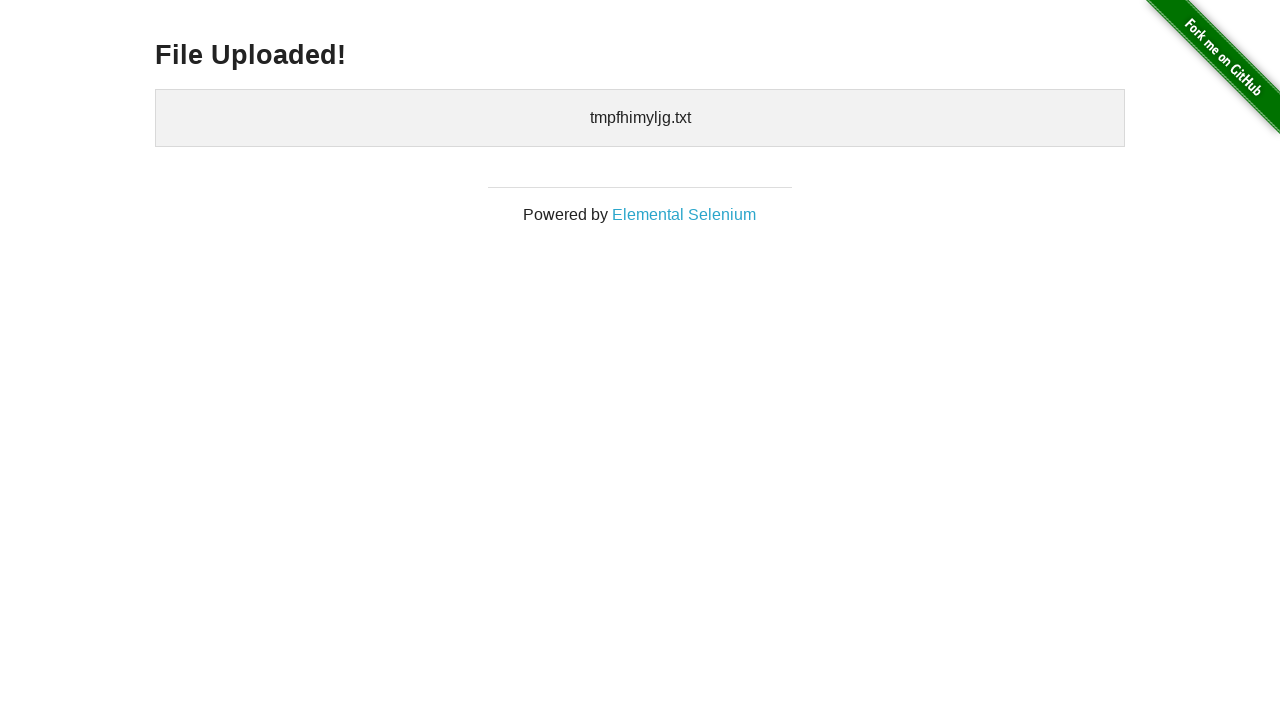